Tests the comment form functionality on a product page by checking form field states and toggling the cookies consent checkbox

Starting URL: https://teknomain.com/xiaomi-amazfit-pace-2-stratos-akilli-saat/

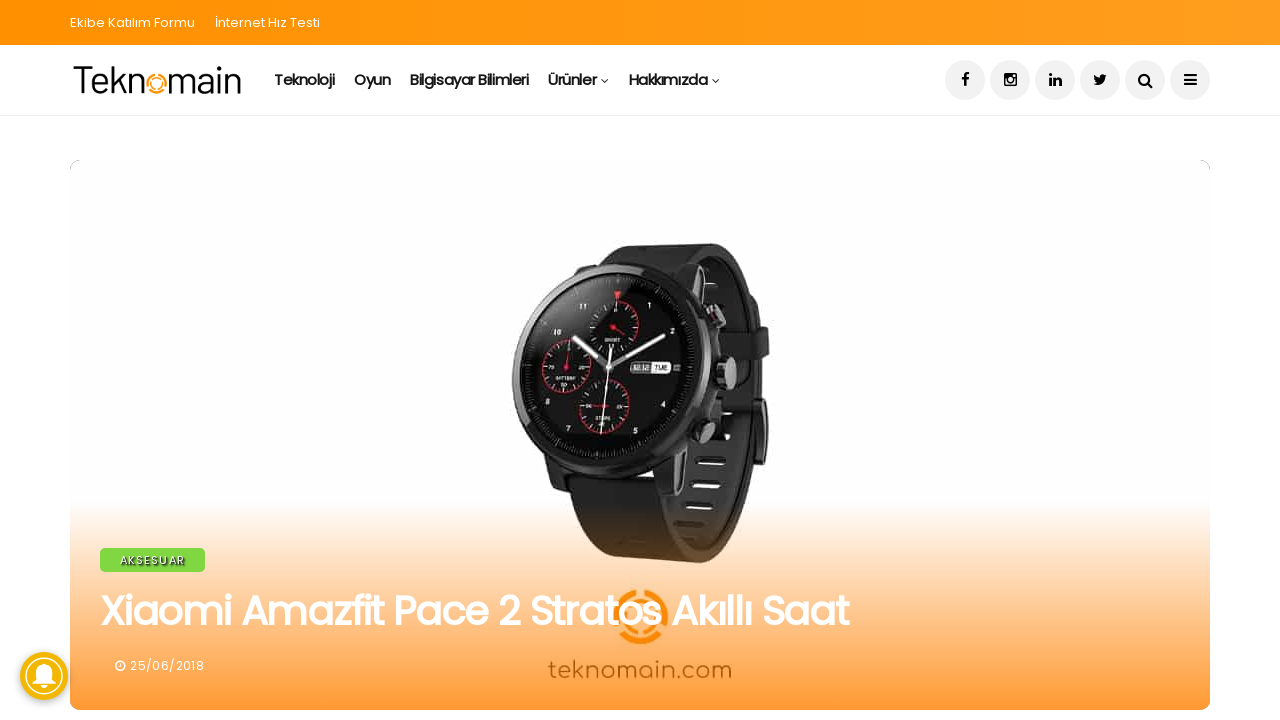

Scrolled down to comment section at position 7200
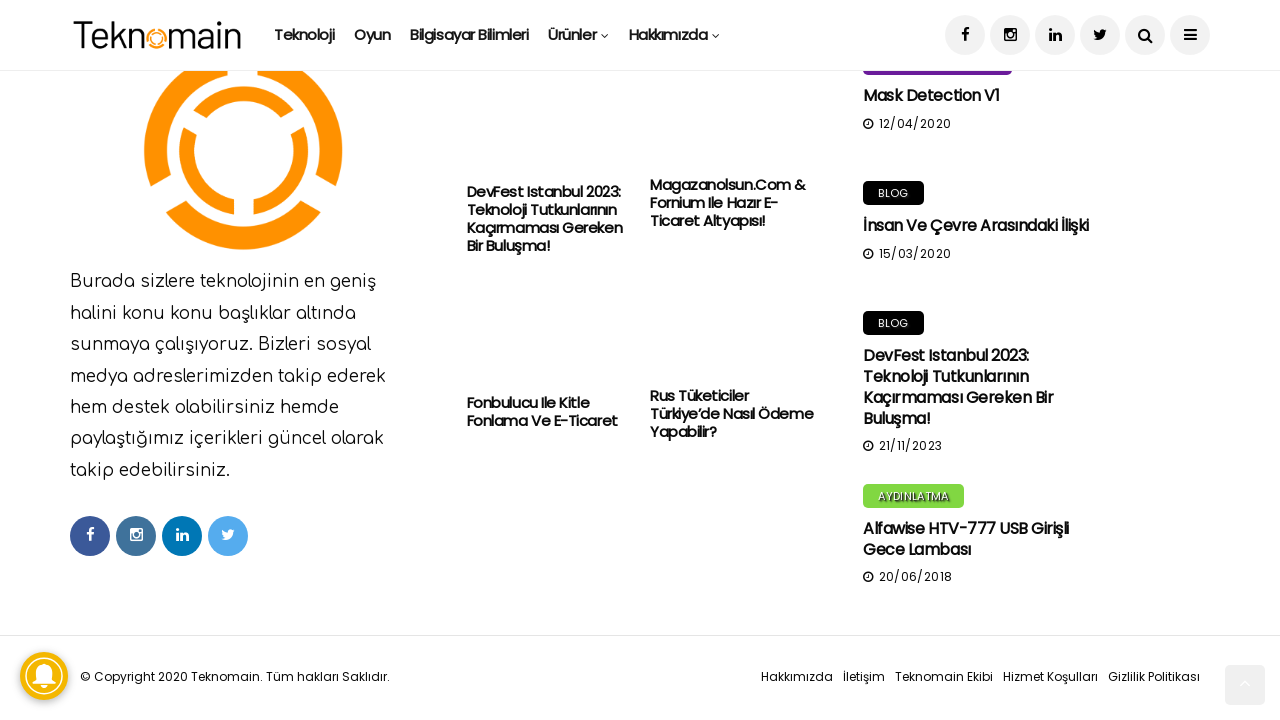

Comment form became visible
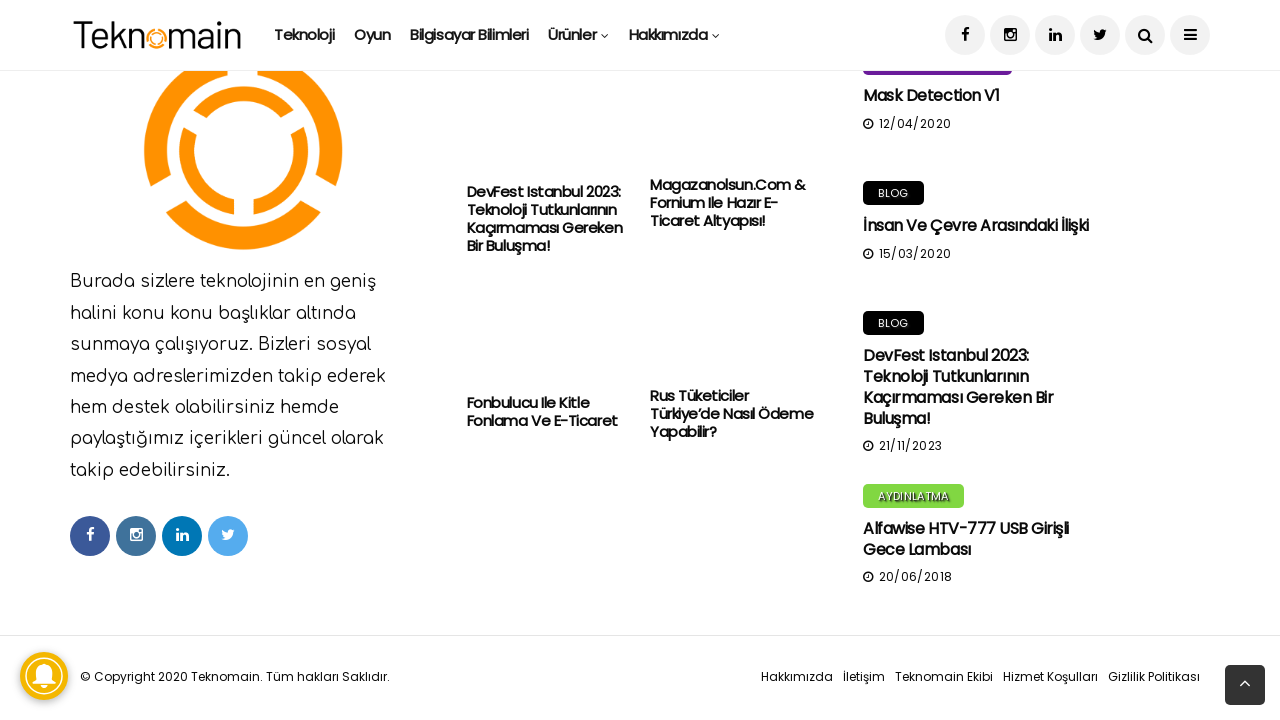

Verified comment field is enabled
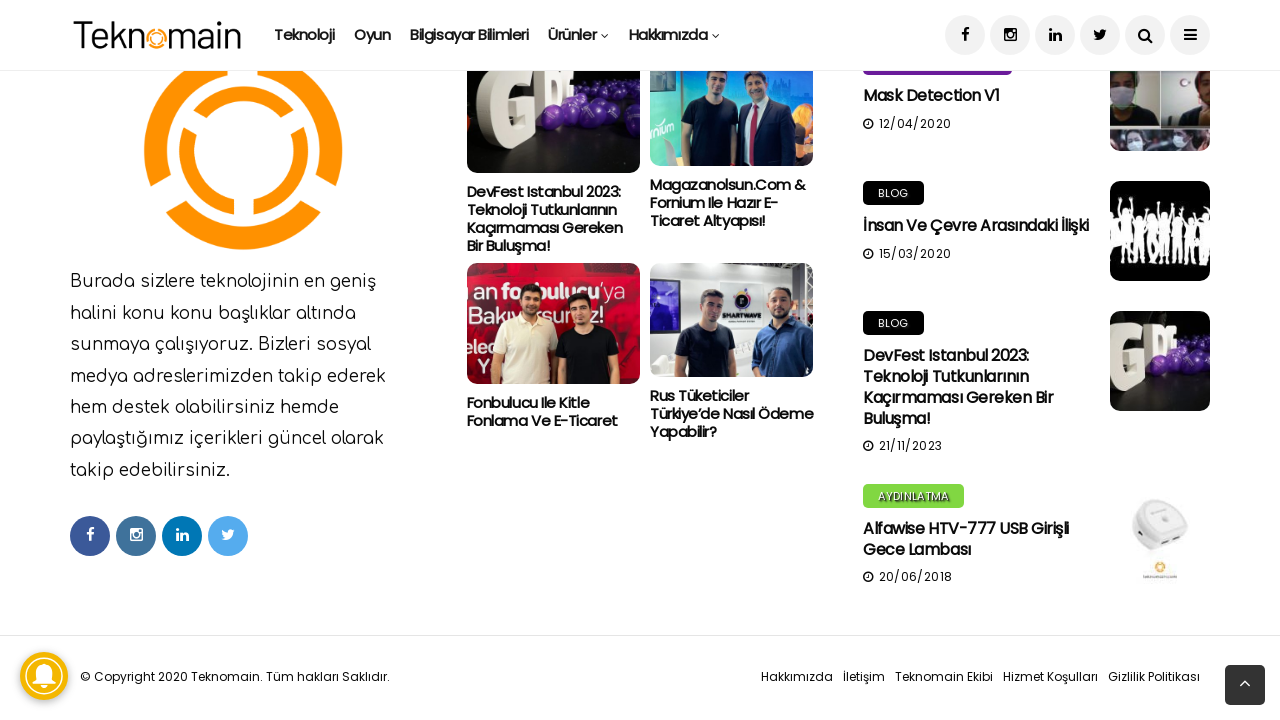

Verified author field is enabled
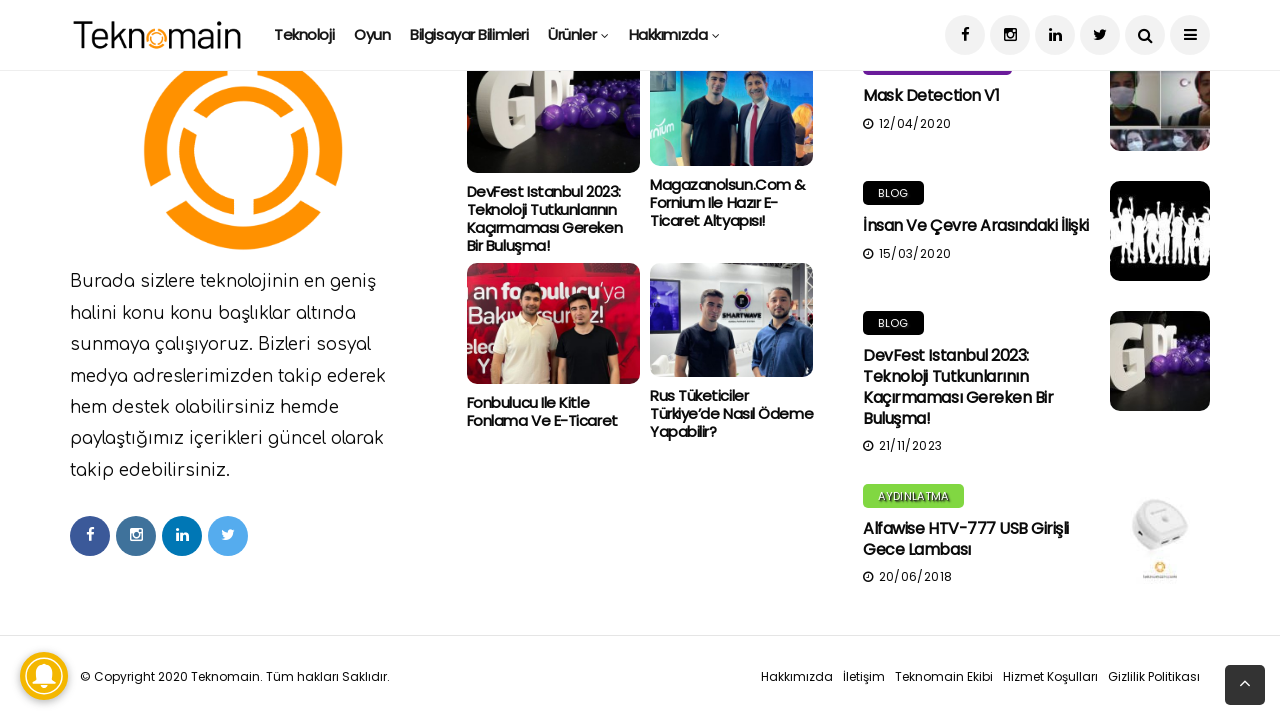

Verified email field is enabled
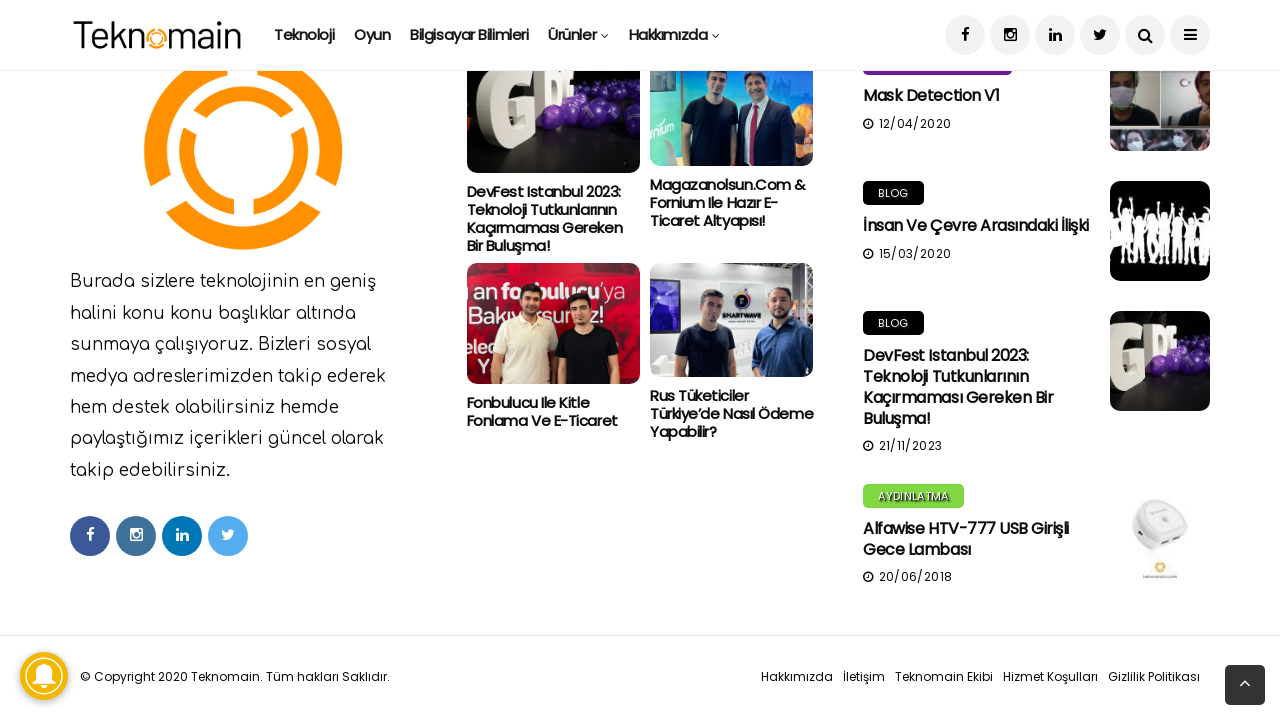

Verified website field is enabled
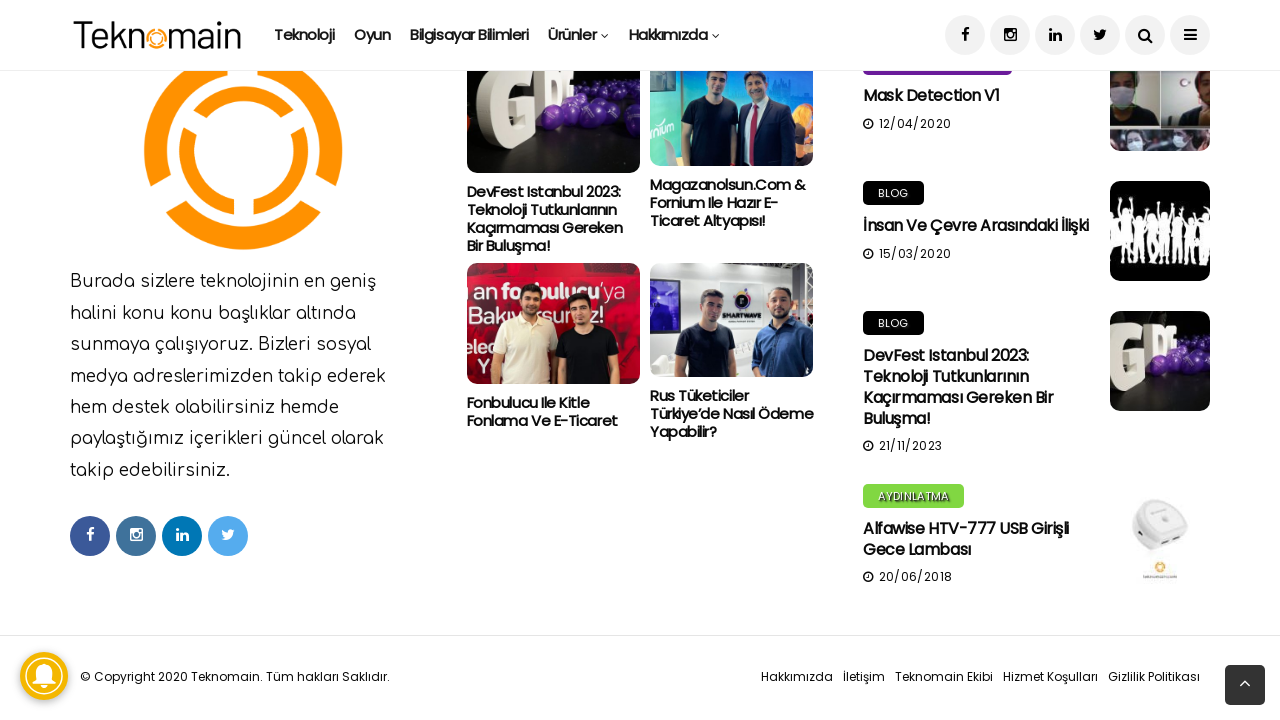

Verified cookies consent checkbox is initially unchecked
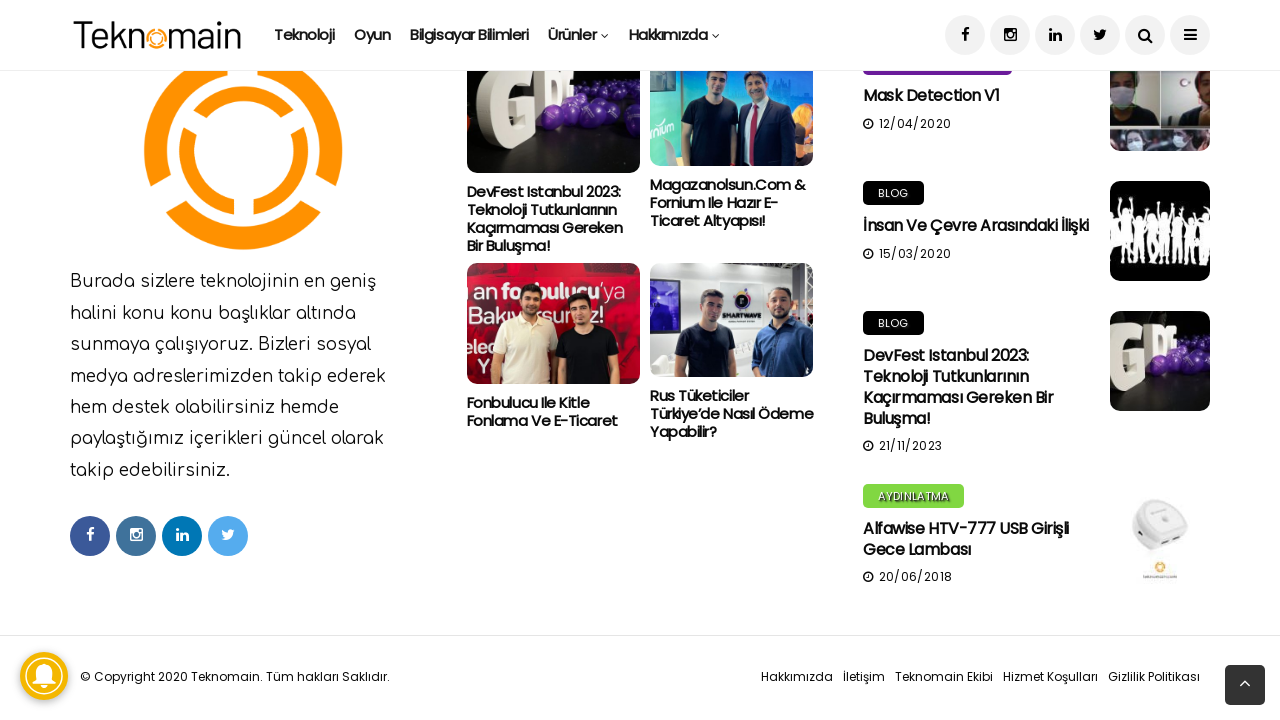

Clicked cookies consent checkbox at (106, 360) on #wp-comment-cookies-consent
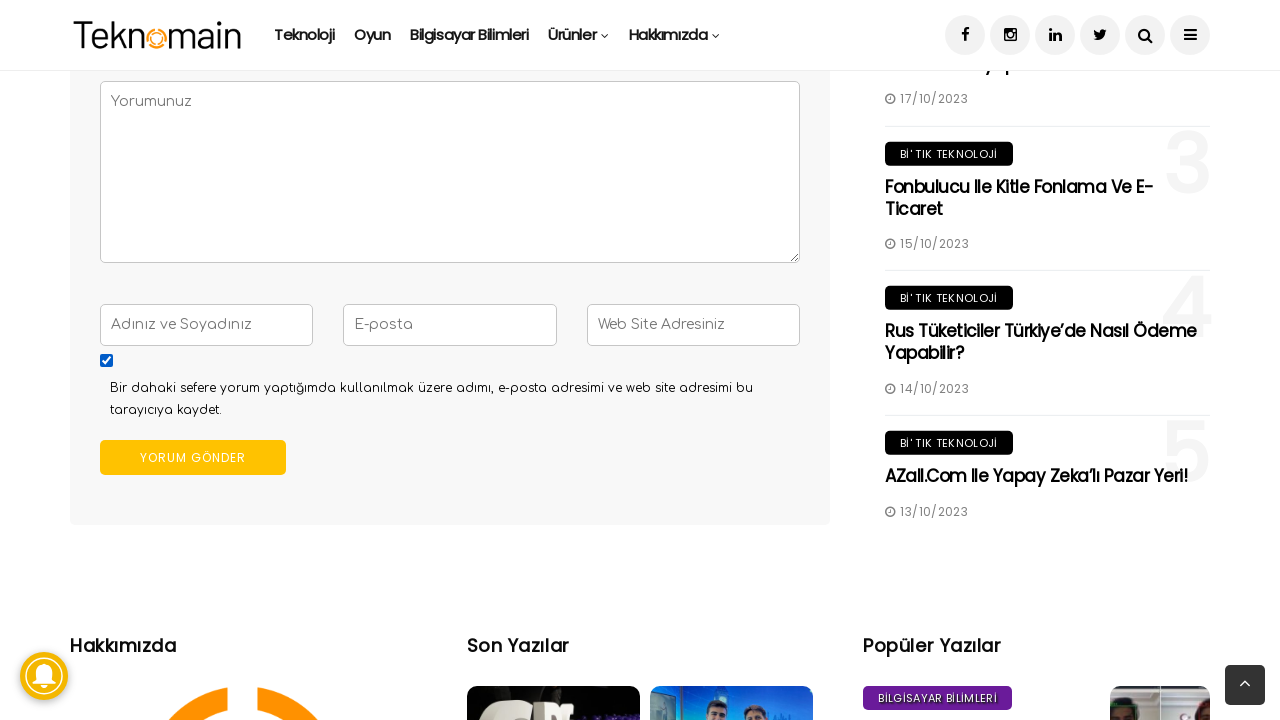

Verified cookies consent checkbox is now checked
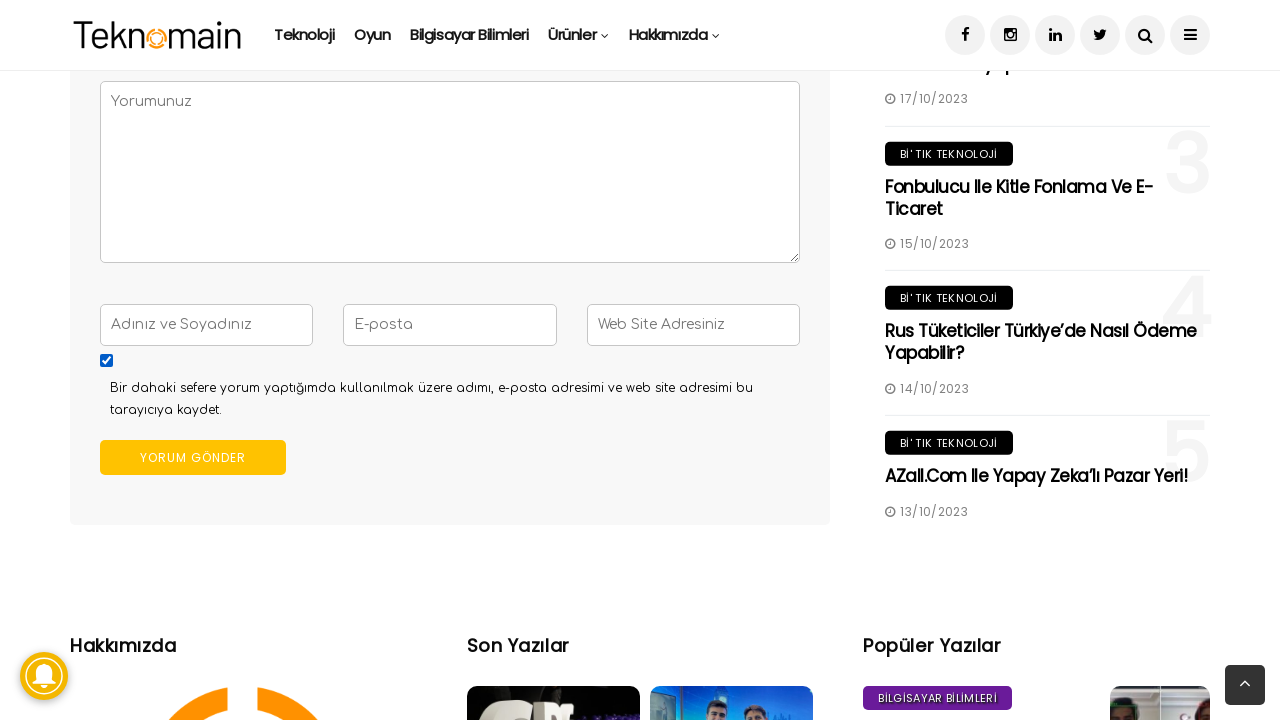

Verified submit button is enabled
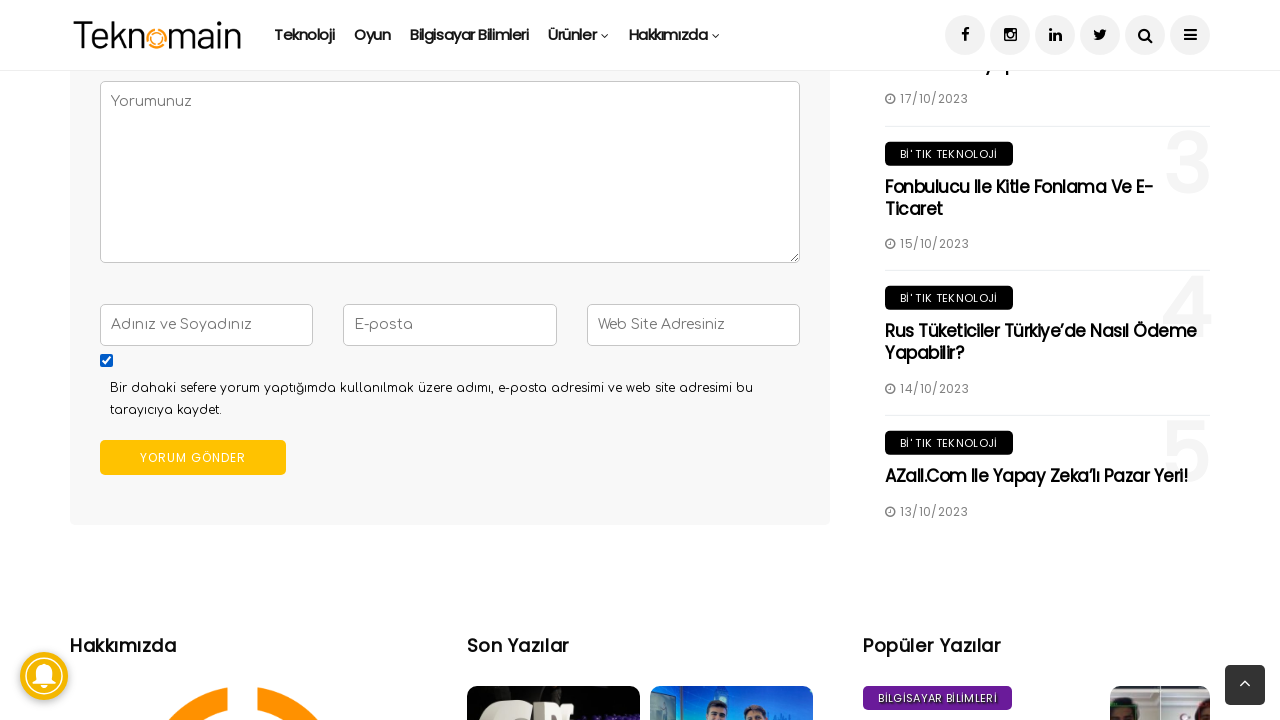

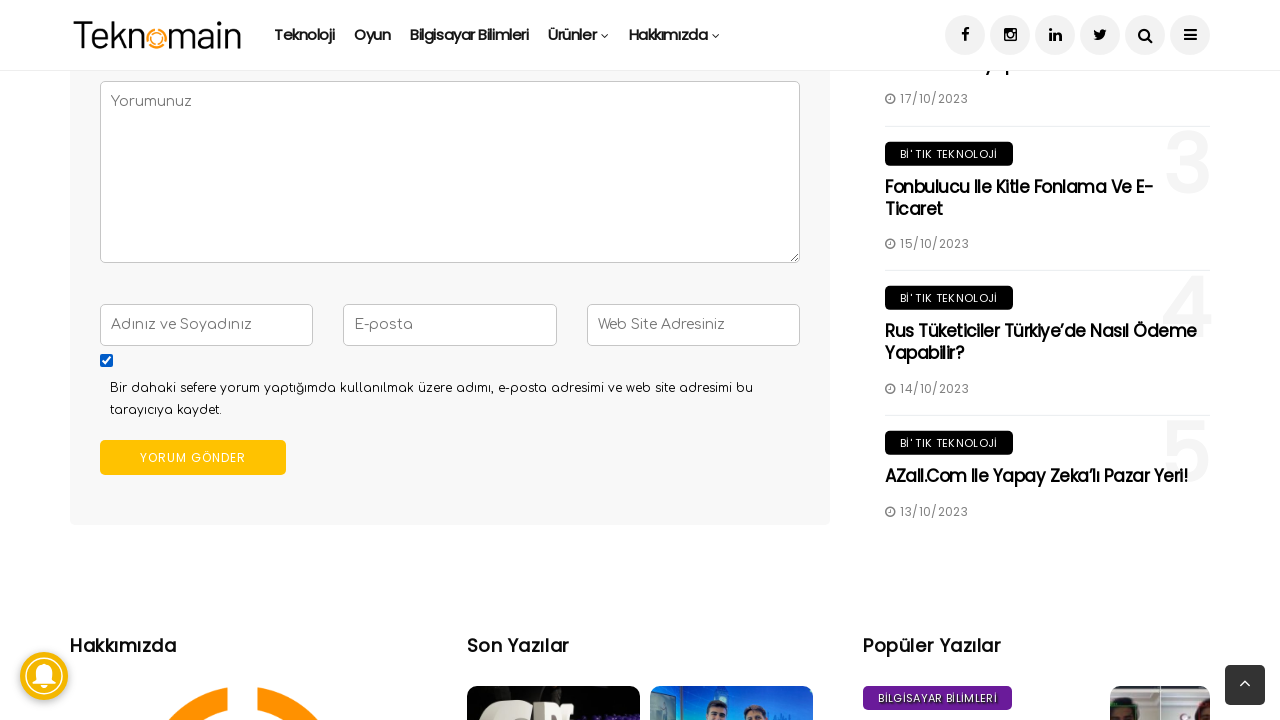